Tests that edits are saved when the input loses focus (blur event)

Starting URL: https://demo.playwright.dev/todomvc

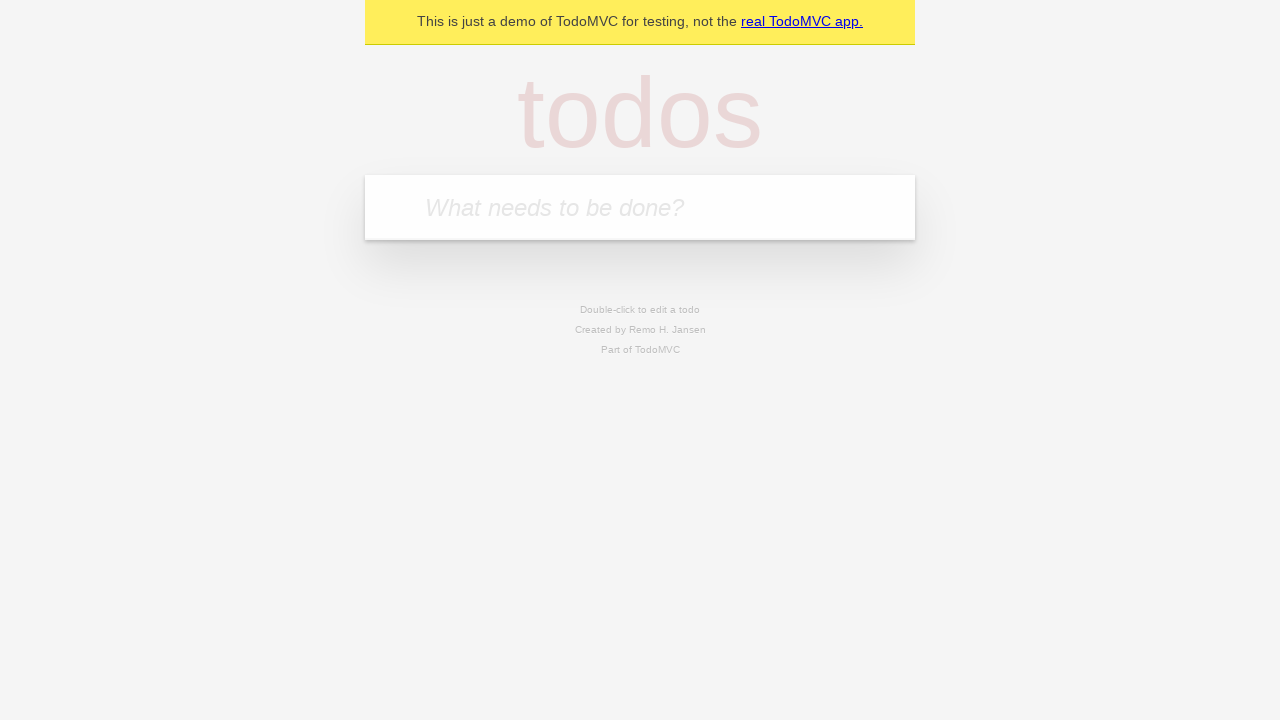

Filled new todo input with 'buy some cheese' on internal:attr=[placeholder="What needs to be done?"i]
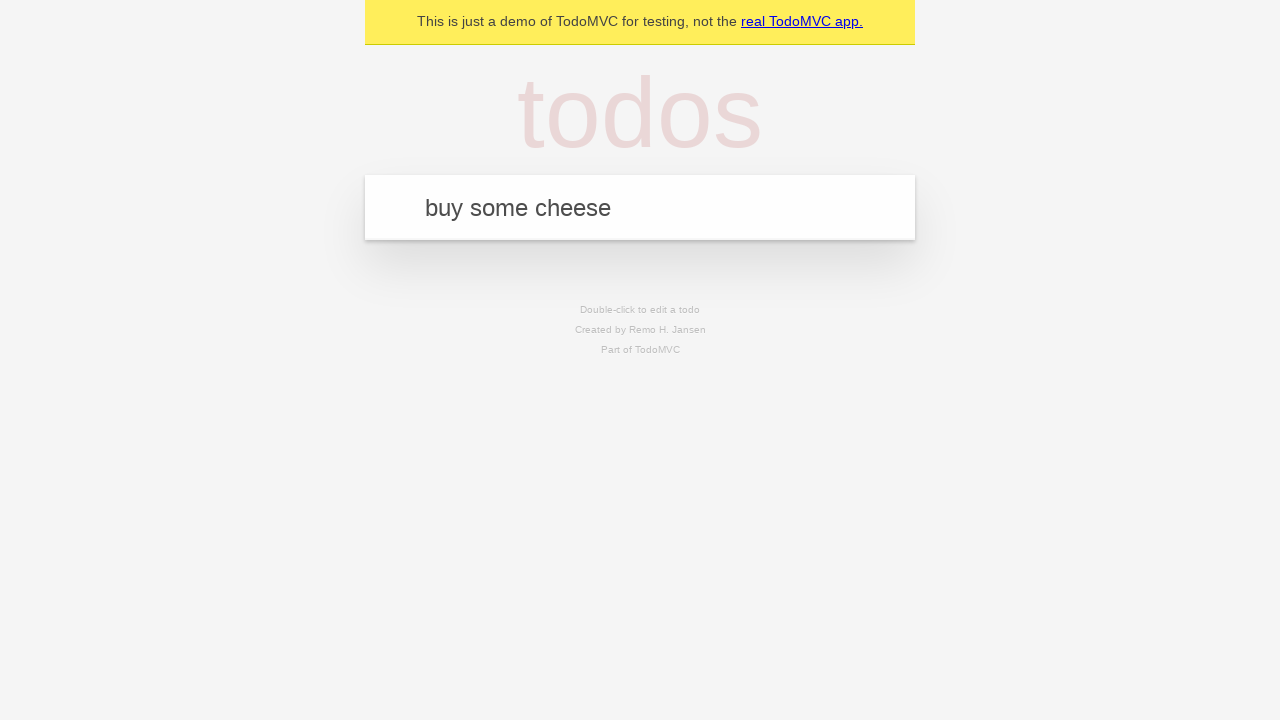

Pressed Enter to create todo 'buy some cheese' on internal:attr=[placeholder="What needs to be done?"i]
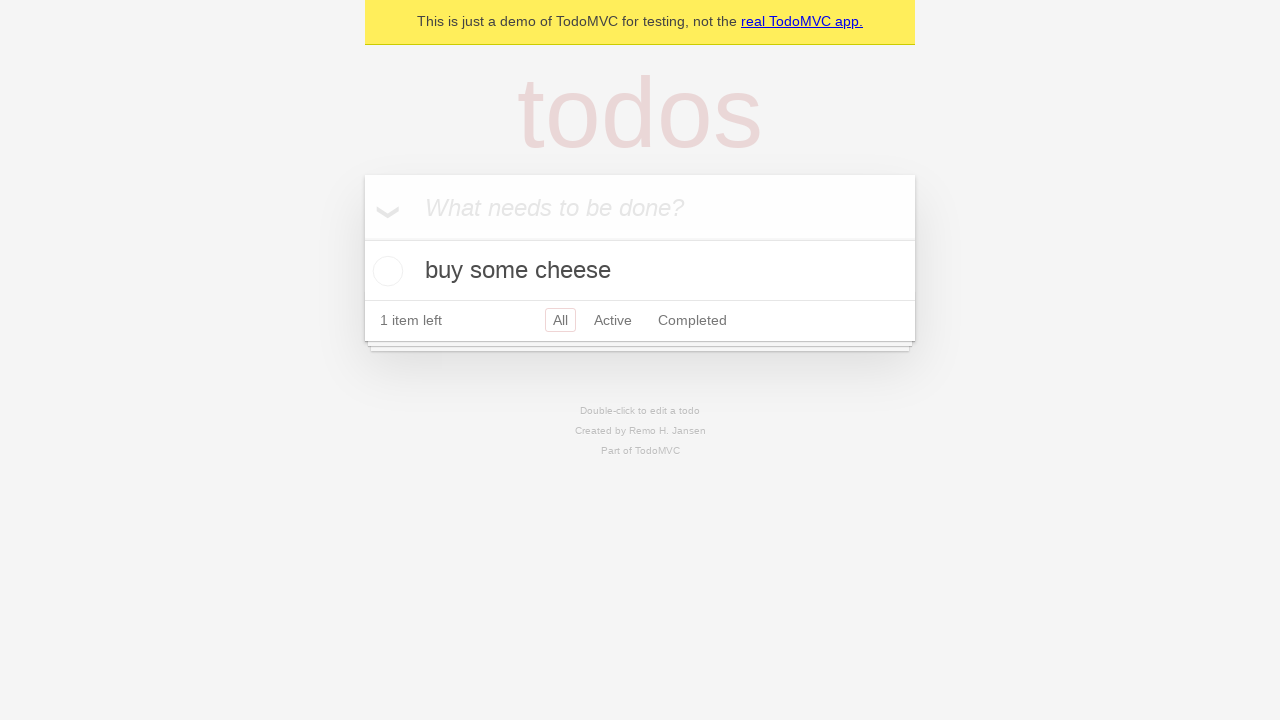

Filled new todo input with 'feed the cat' on internal:attr=[placeholder="What needs to be done?"i]
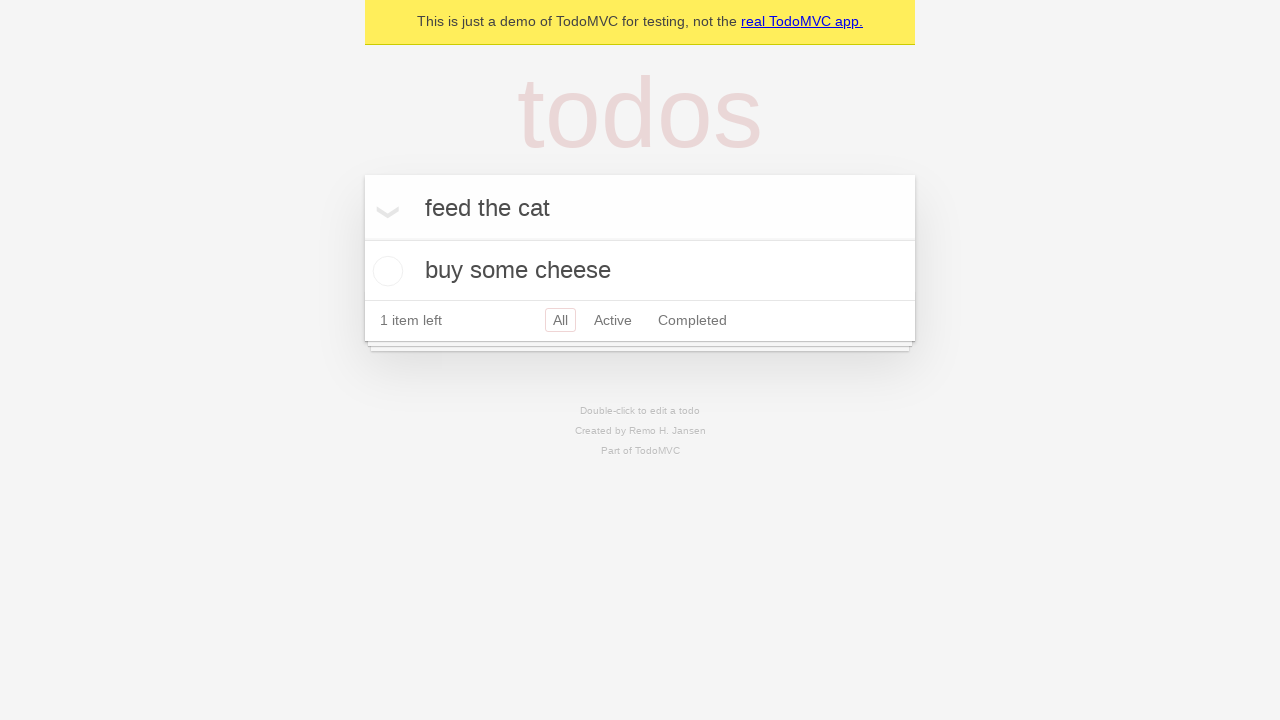

Pressed Enter to create todo 'feed the cat' on internal:attr=[placeholder="What needs to be done?"i]
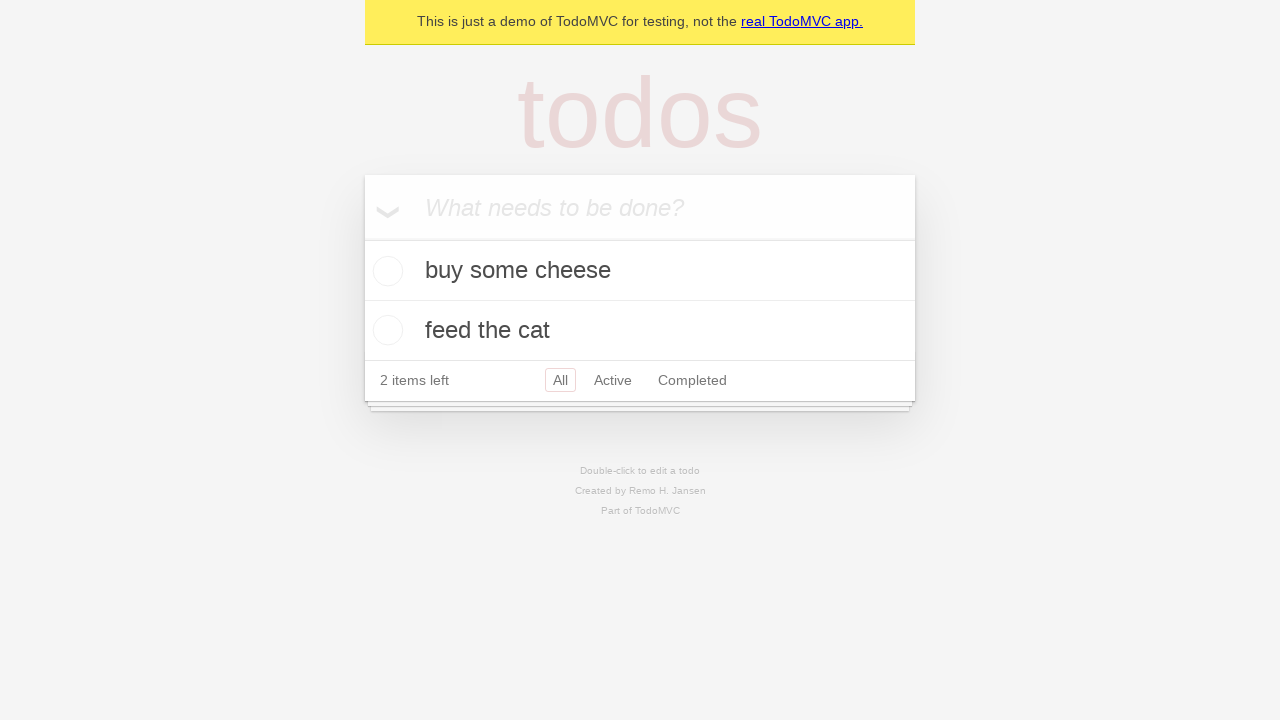

Filled new todo input with 'book a doctors appointment' on internal:attr=[placeholder="What needs to be done?"i]
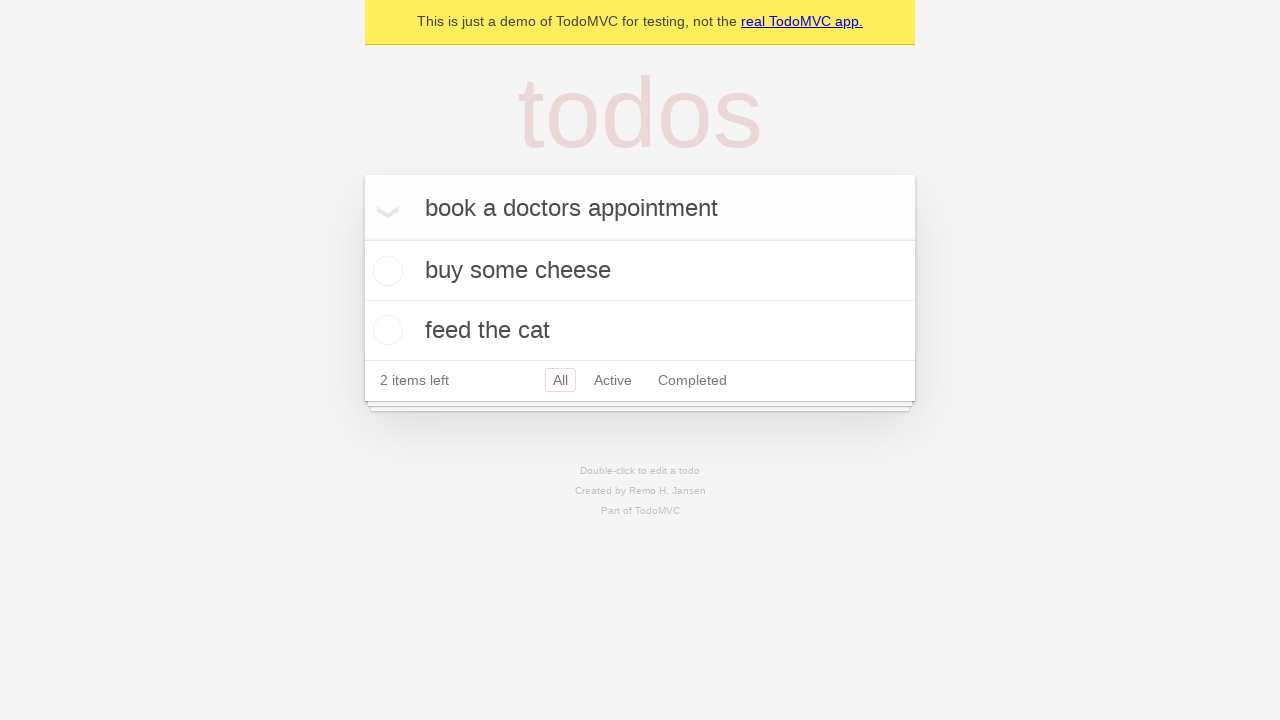

Pressed Enter to create todo 'book a doctors appointment' on internal:attr=[placeholder="What needs to be done?"i]
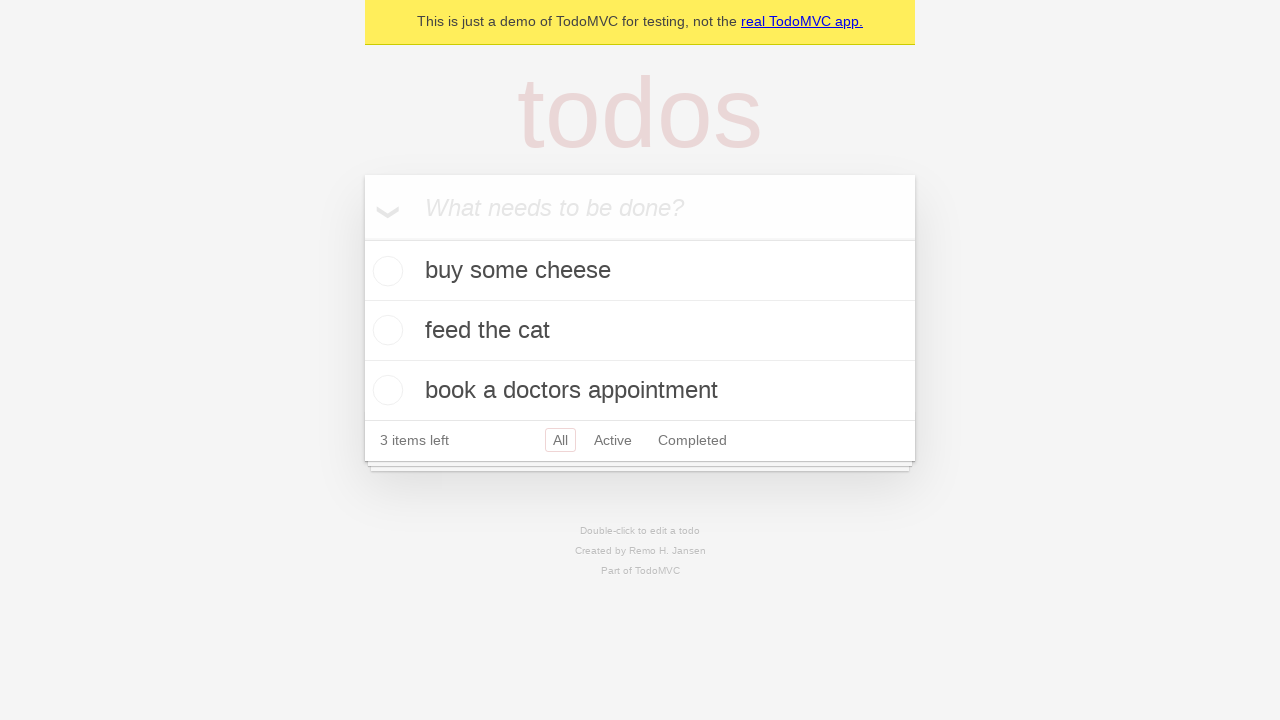

Double-clicked second todo item to enter edit mode at (640, 331) on internal:testid=[data-testid="todo-item"s] >> nth=1
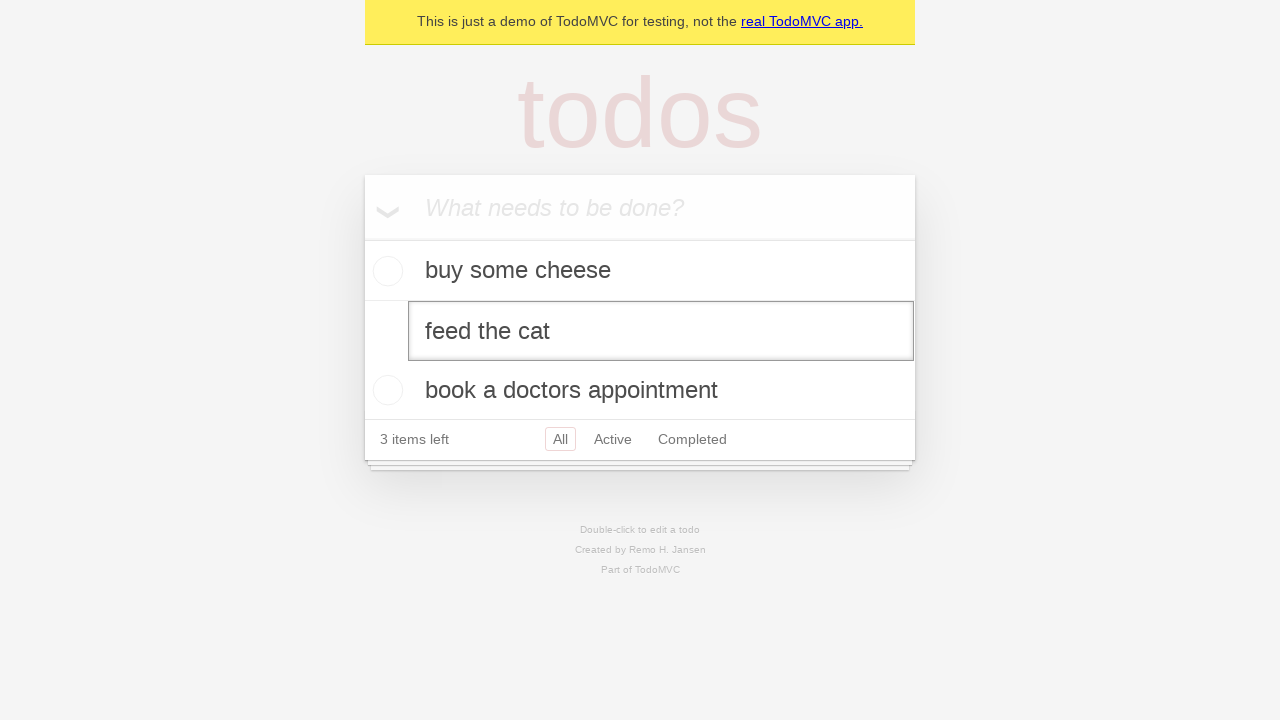

Filled edit field with 'buy some sausages' on internal:testid=[data-testid="todo-item"s] >> nth=1 >> internal:role=textbox[nam
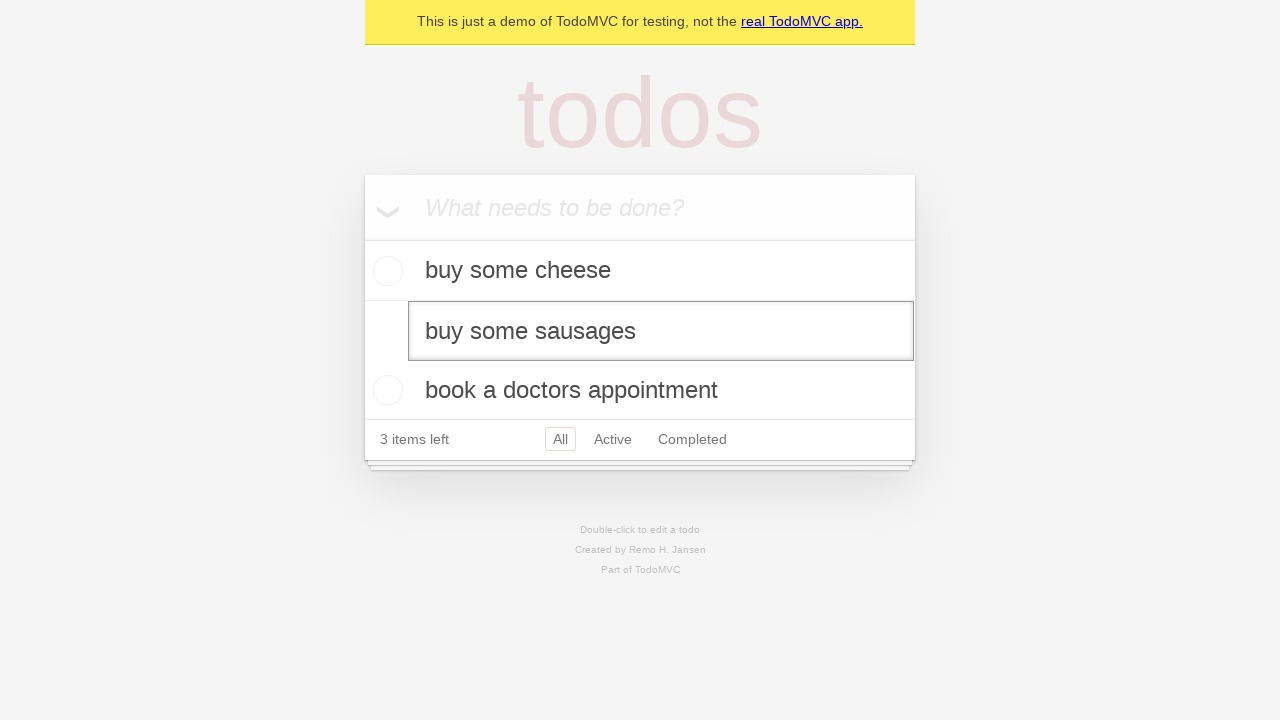

Dispatched blur event on edit field to trigger save
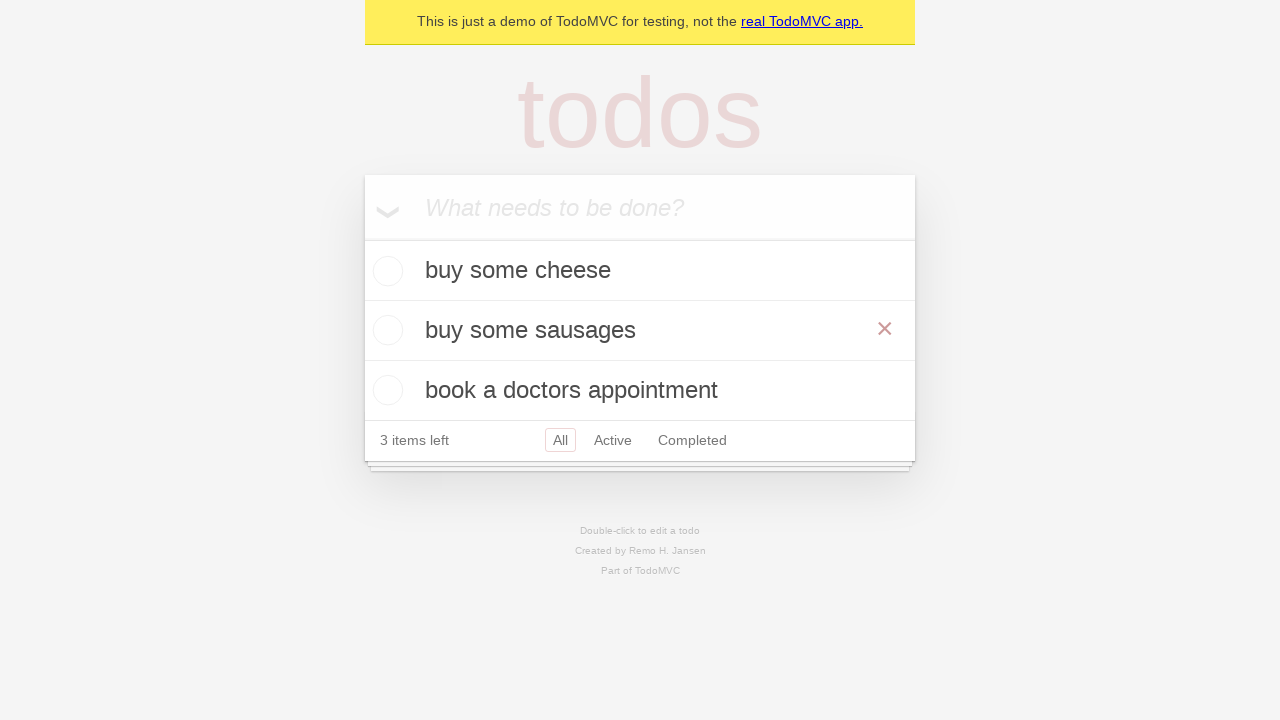

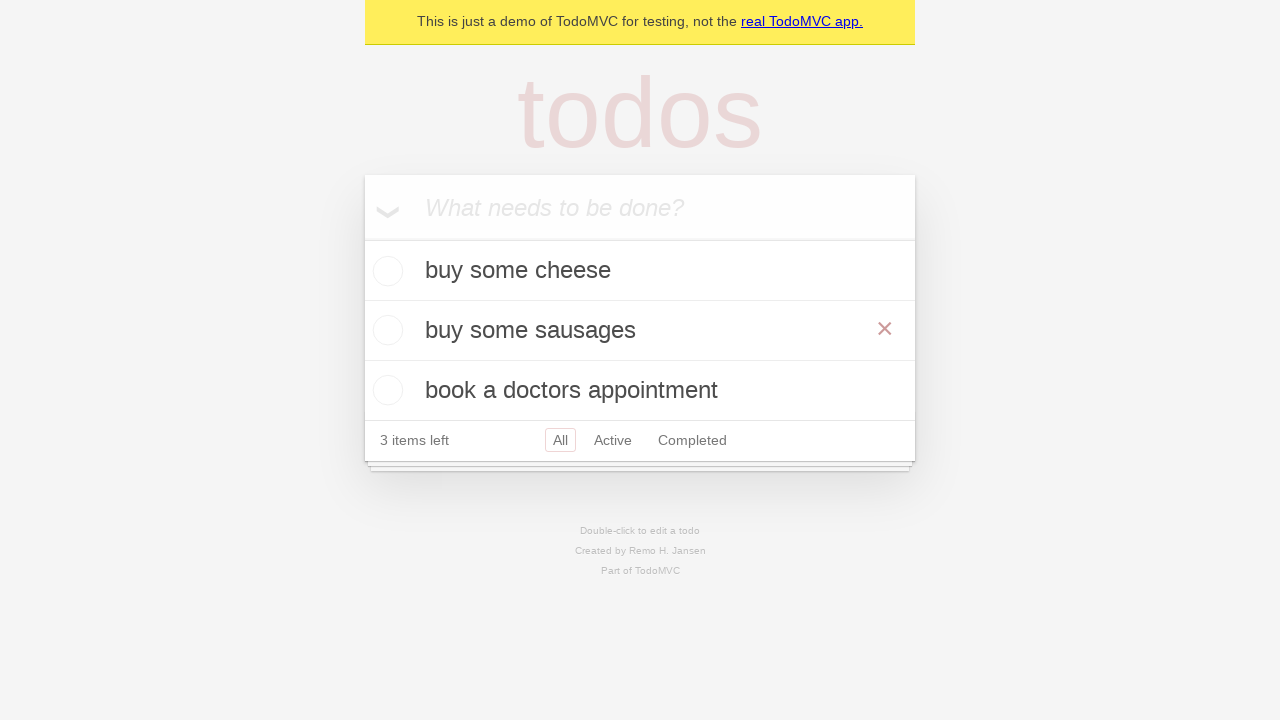